Tests navigation to Horizontal Slider page by clicking the link and navigating back

Starting URL: https://the-internet.herokuapp.com

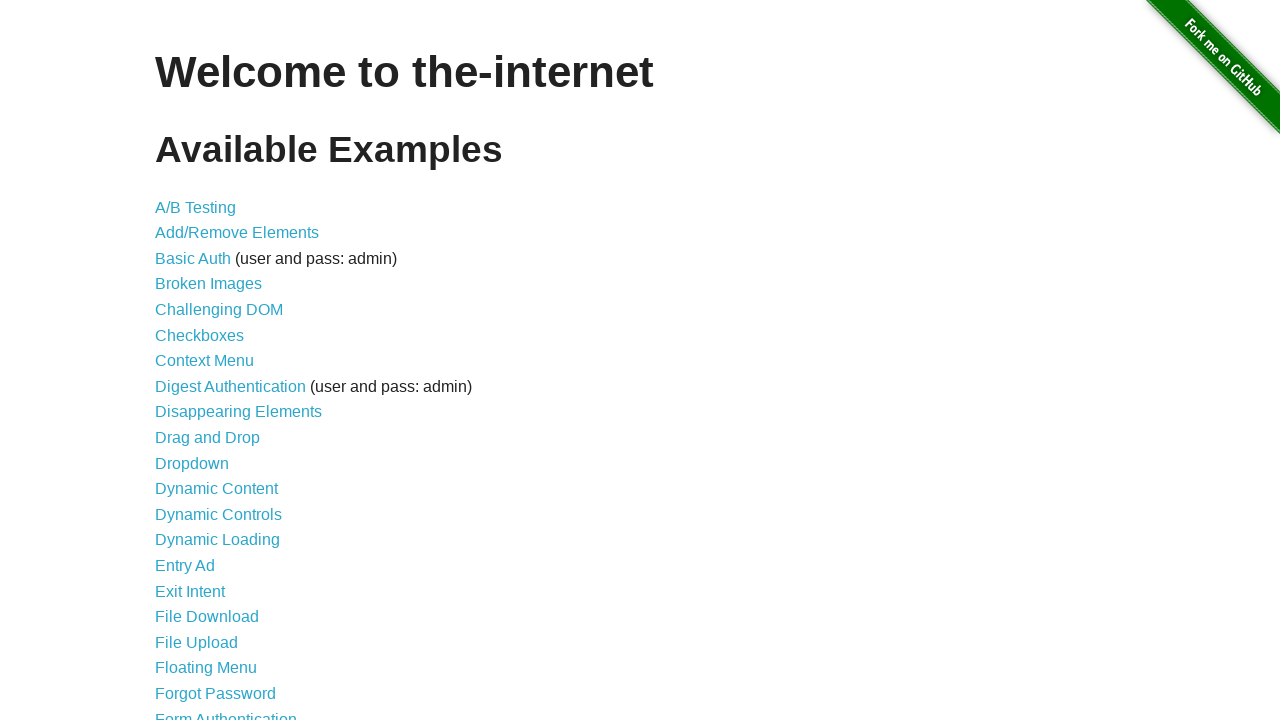

Clicked Horizontal Slider link at (214, 361) on xpath=//*[@id="content"]/ul/li[24]/a
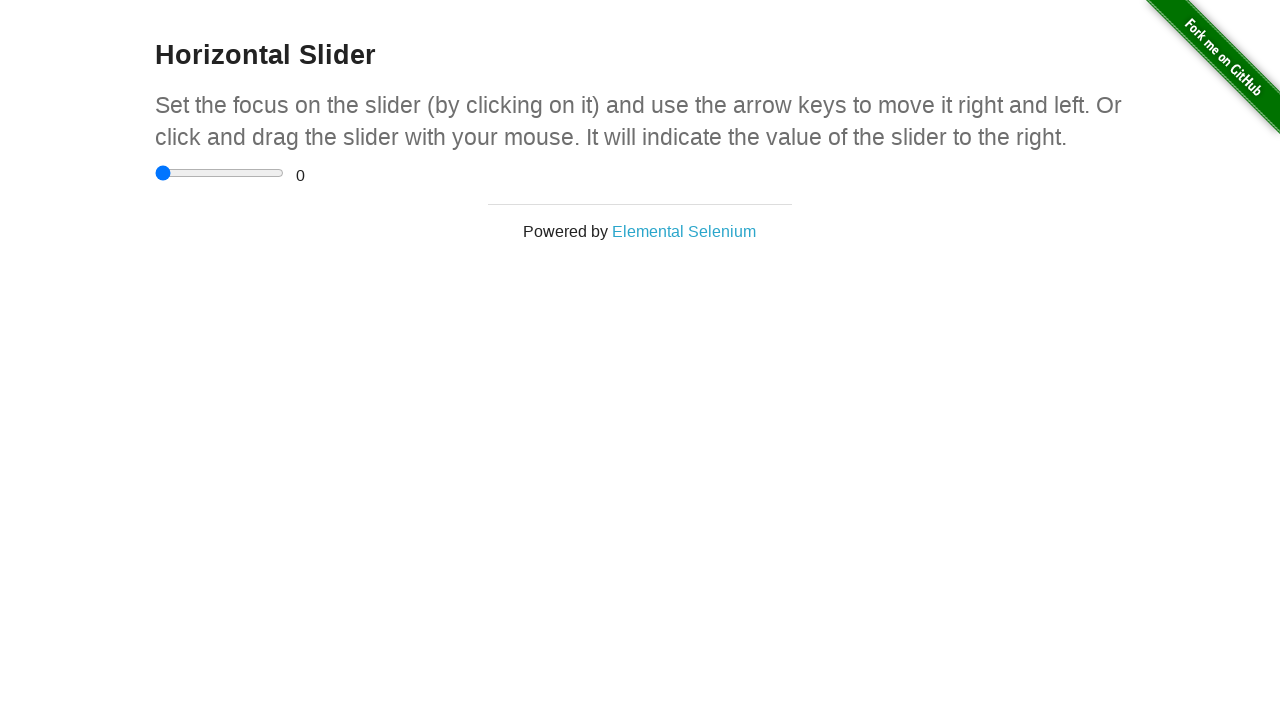

Navigated back to main page
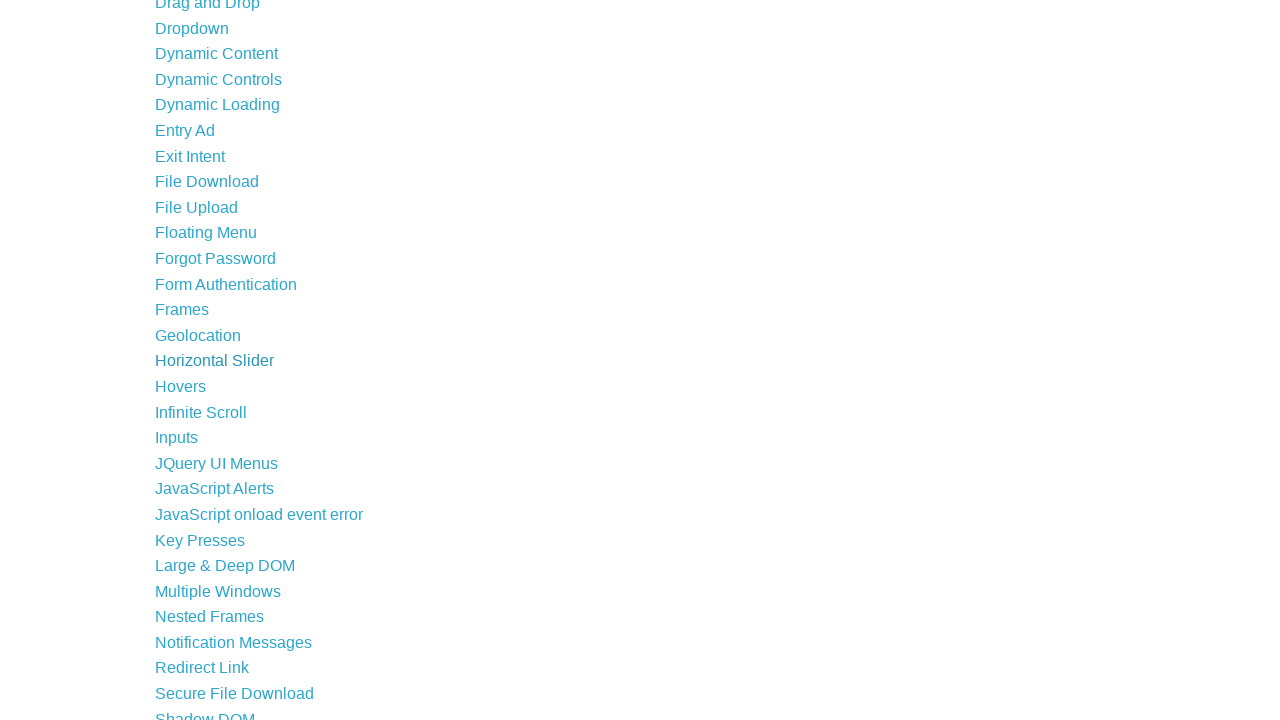

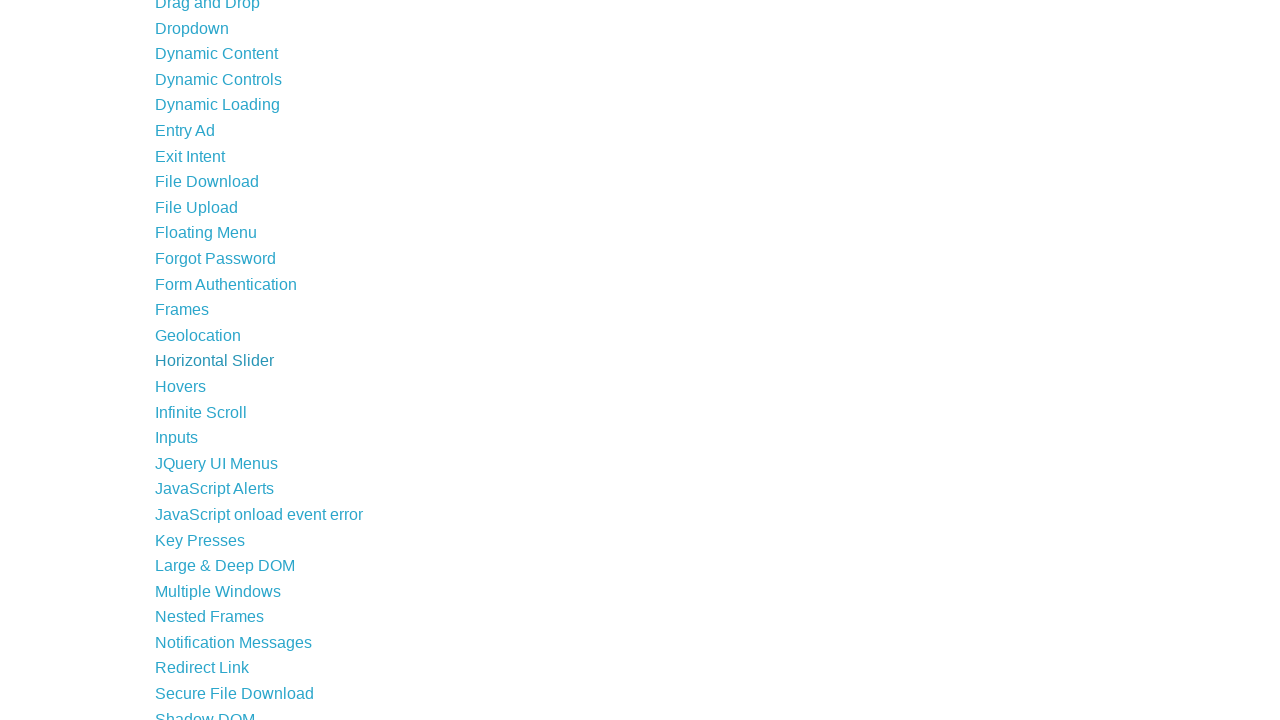